Tests browser window switching functionality by opening a new window, switching to it, and switching back to the parent window

Starting URL: https://the-internet.herokuapp.com/windows

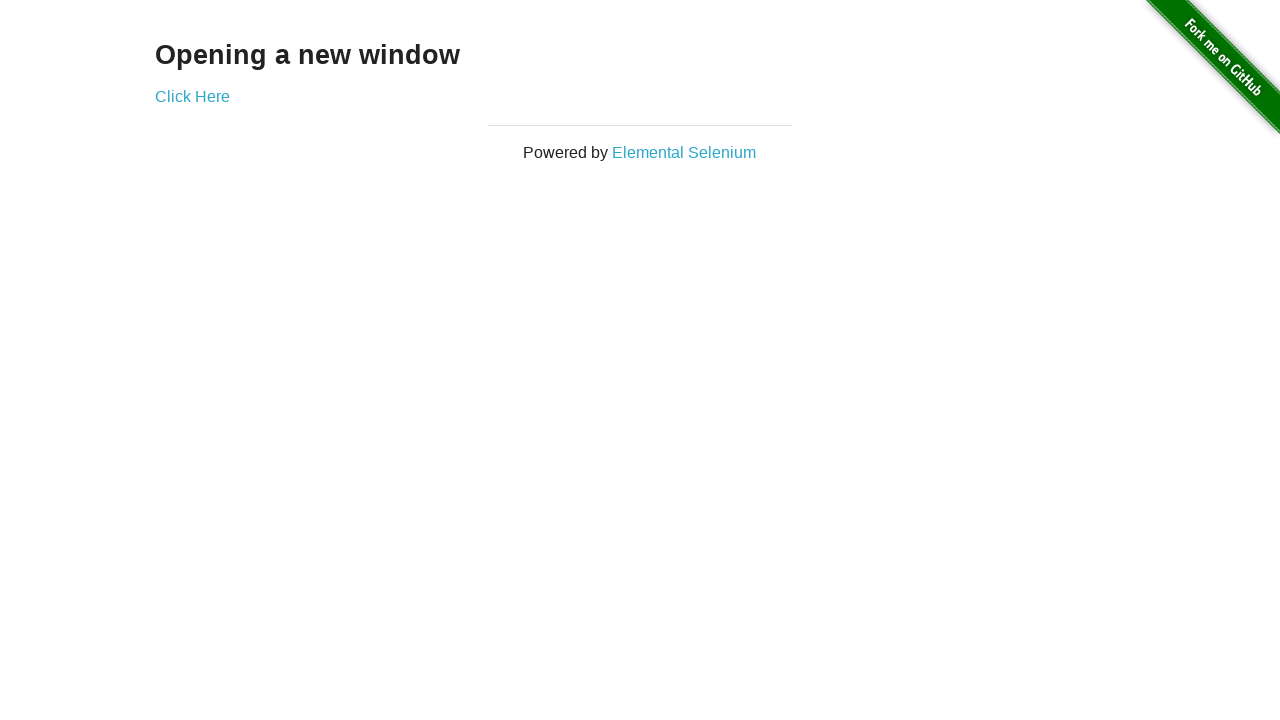

Clicked link to open new window at (192, 96) on a[href='/windows/new']
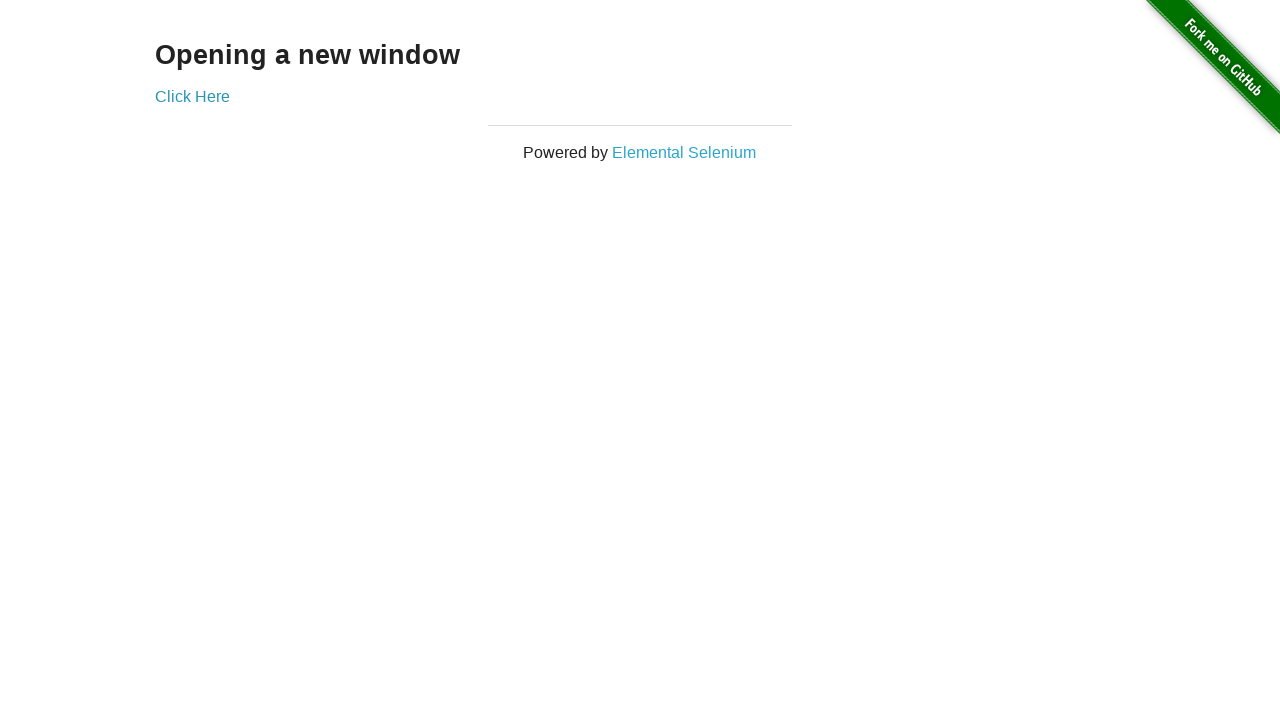

New window loaded
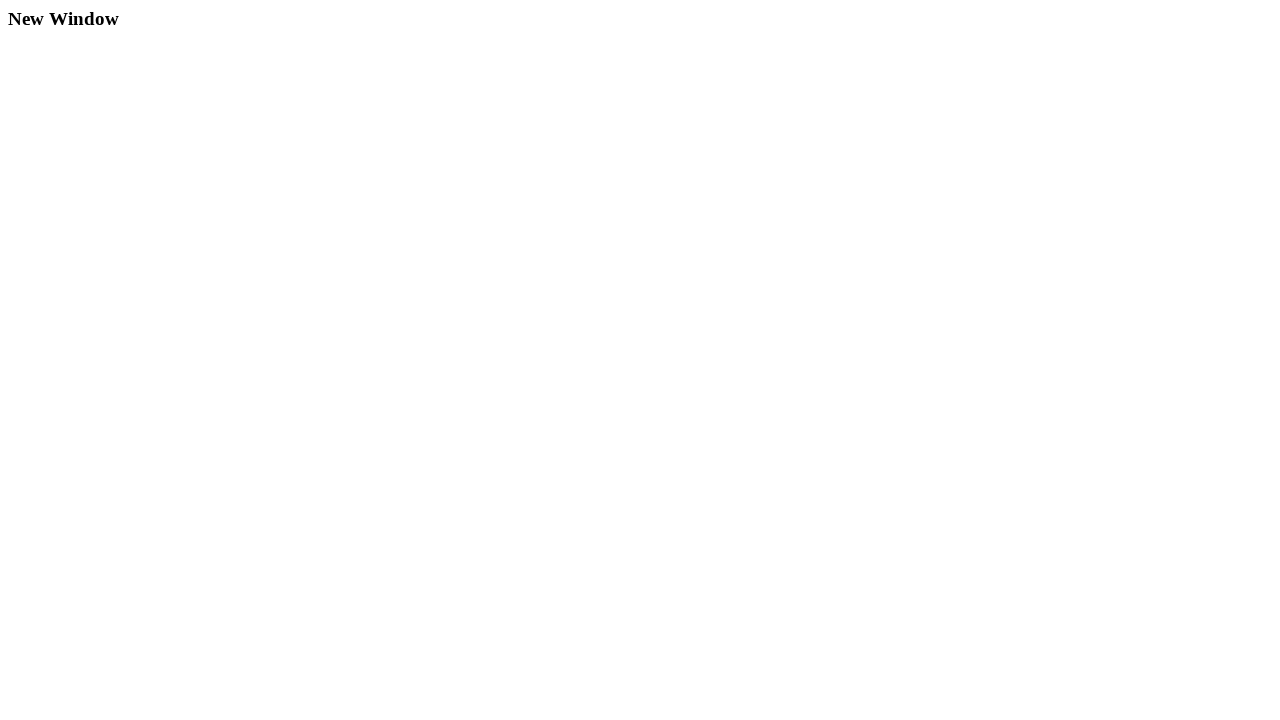

Retrieved h3 text from new window: 'New Window'
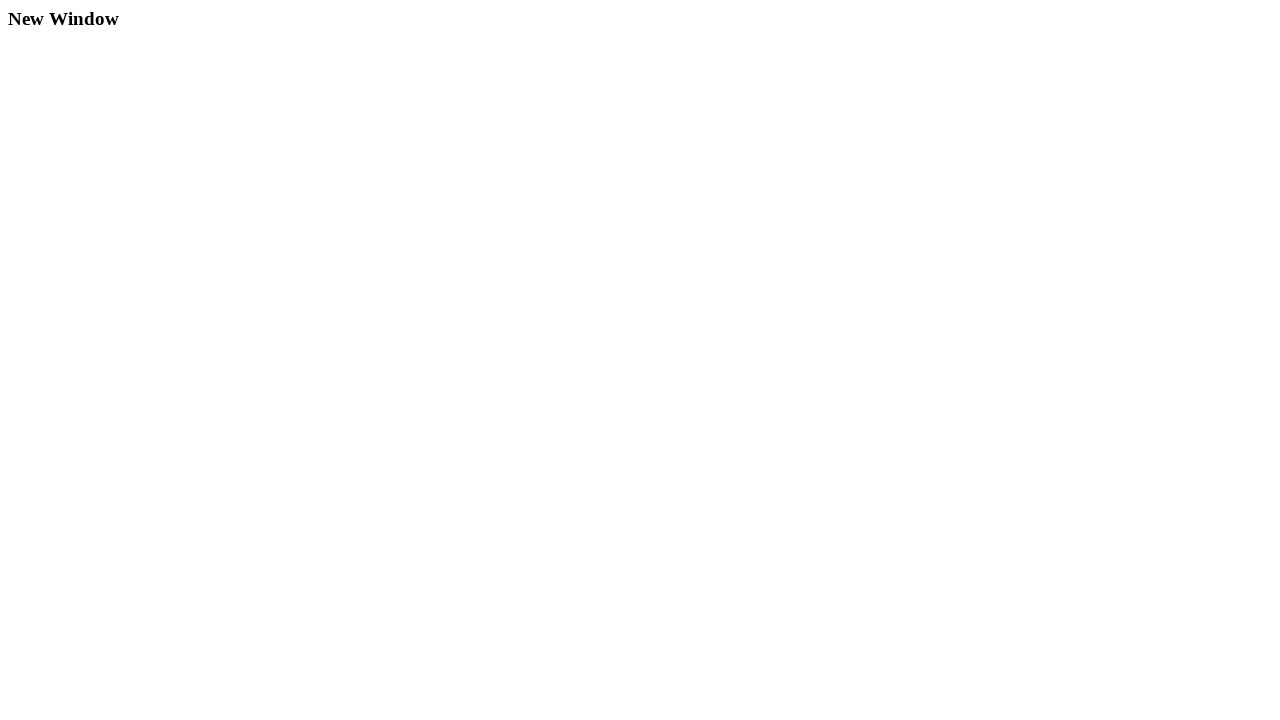

Retrieved h3 text from original window: 'Opening a new window'
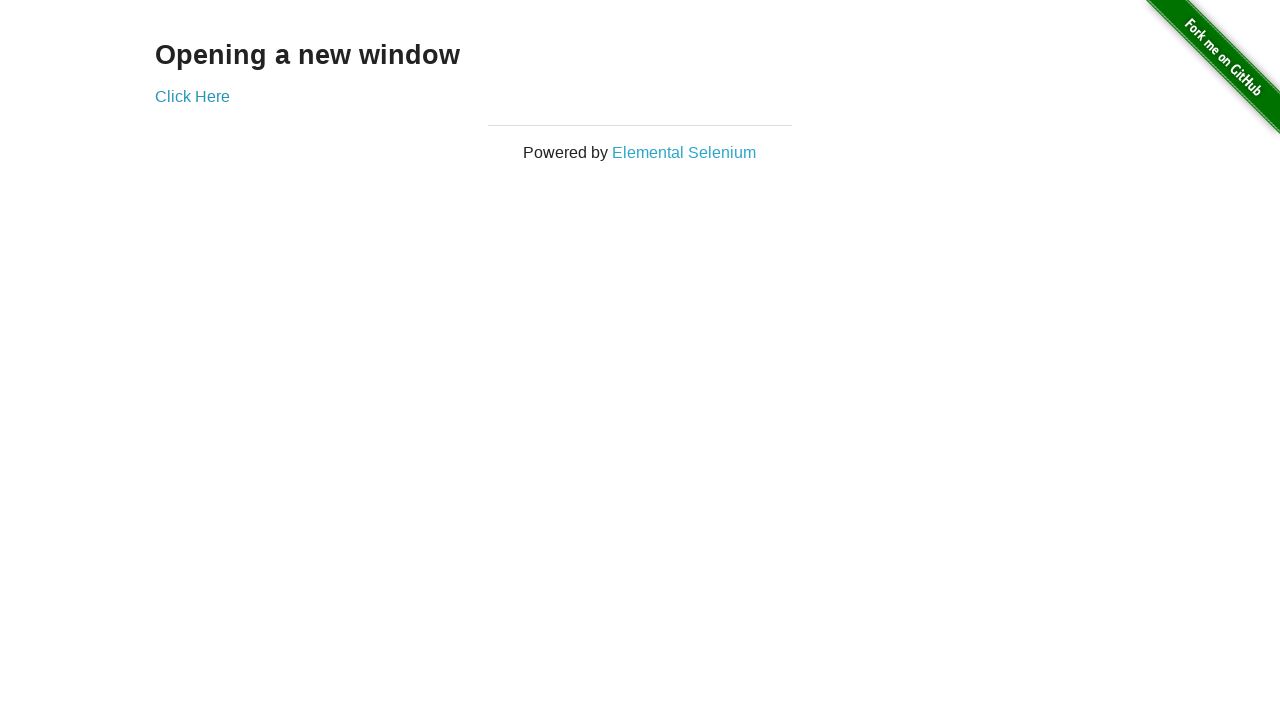

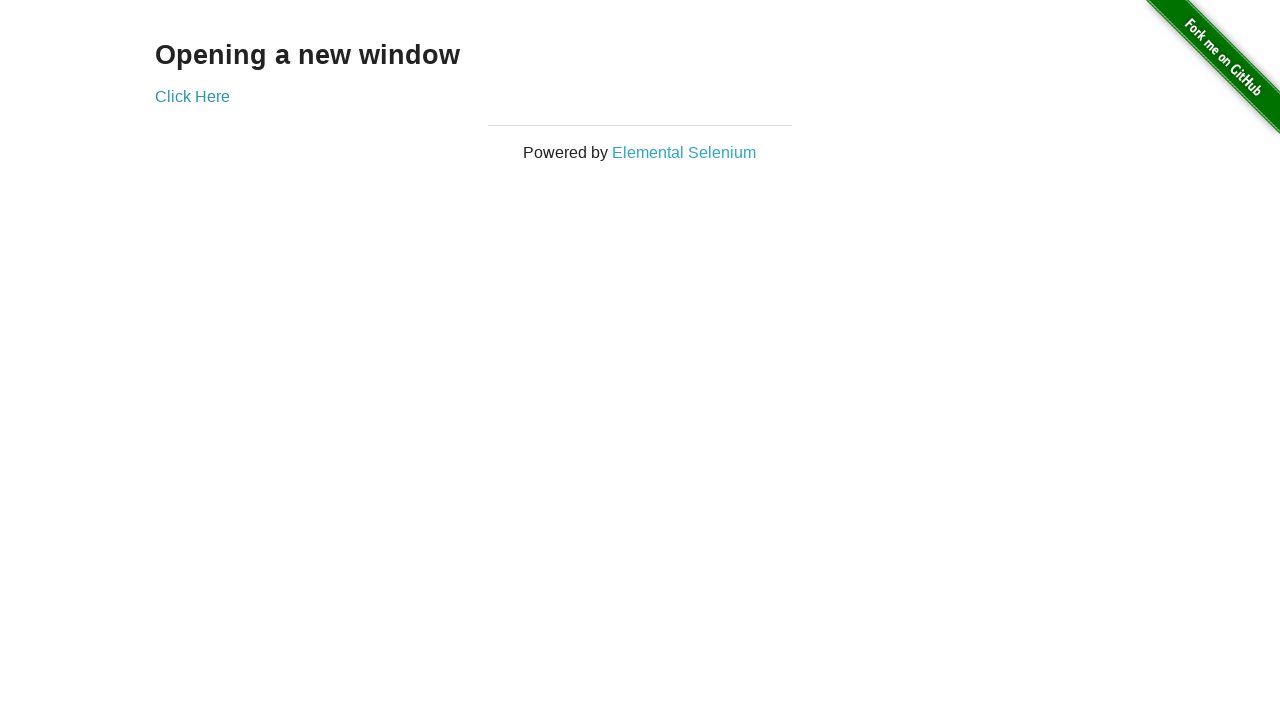